Scrolls to the help button in the footer

Starting URL: https://webdriver.io/

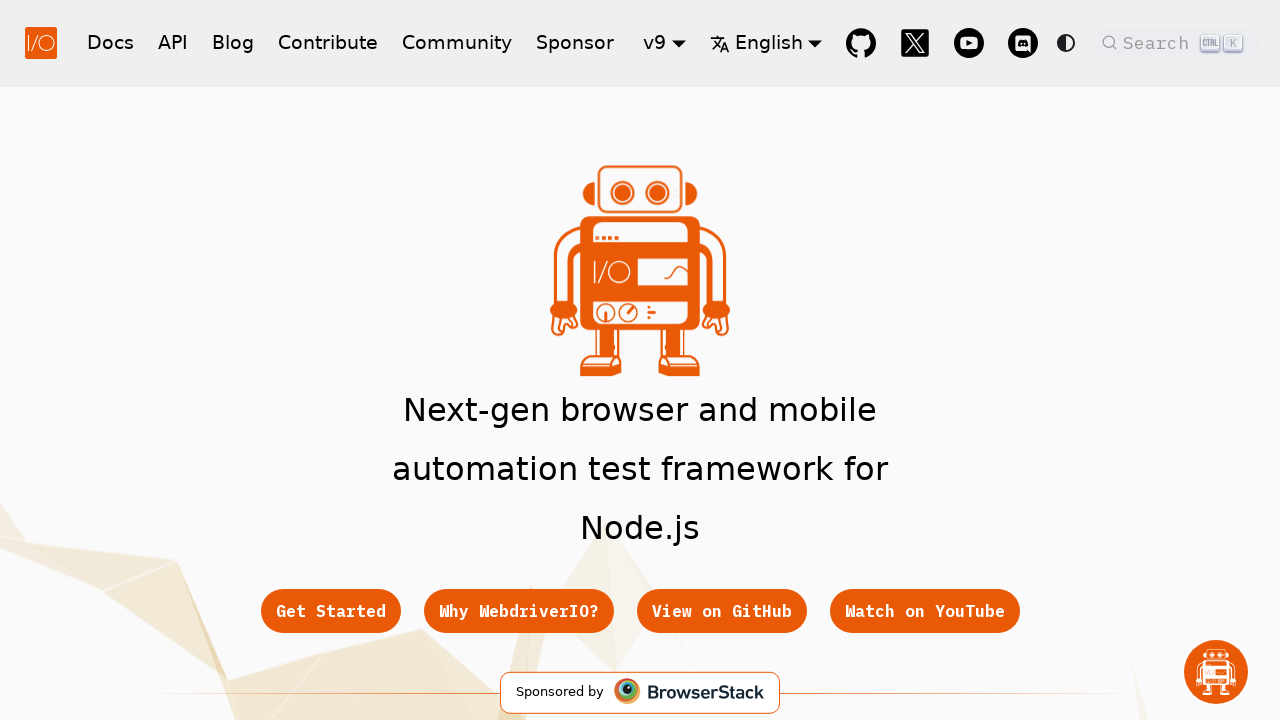

Located help button in footer
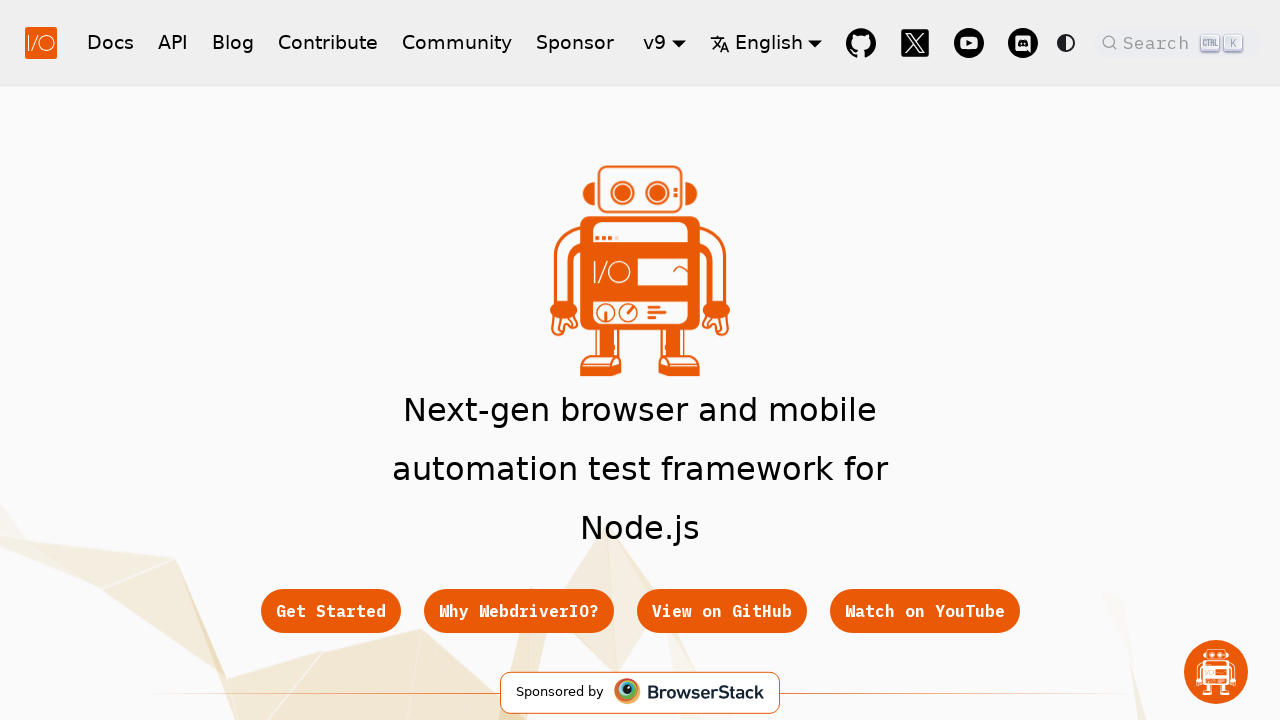

Scrolled help button into view
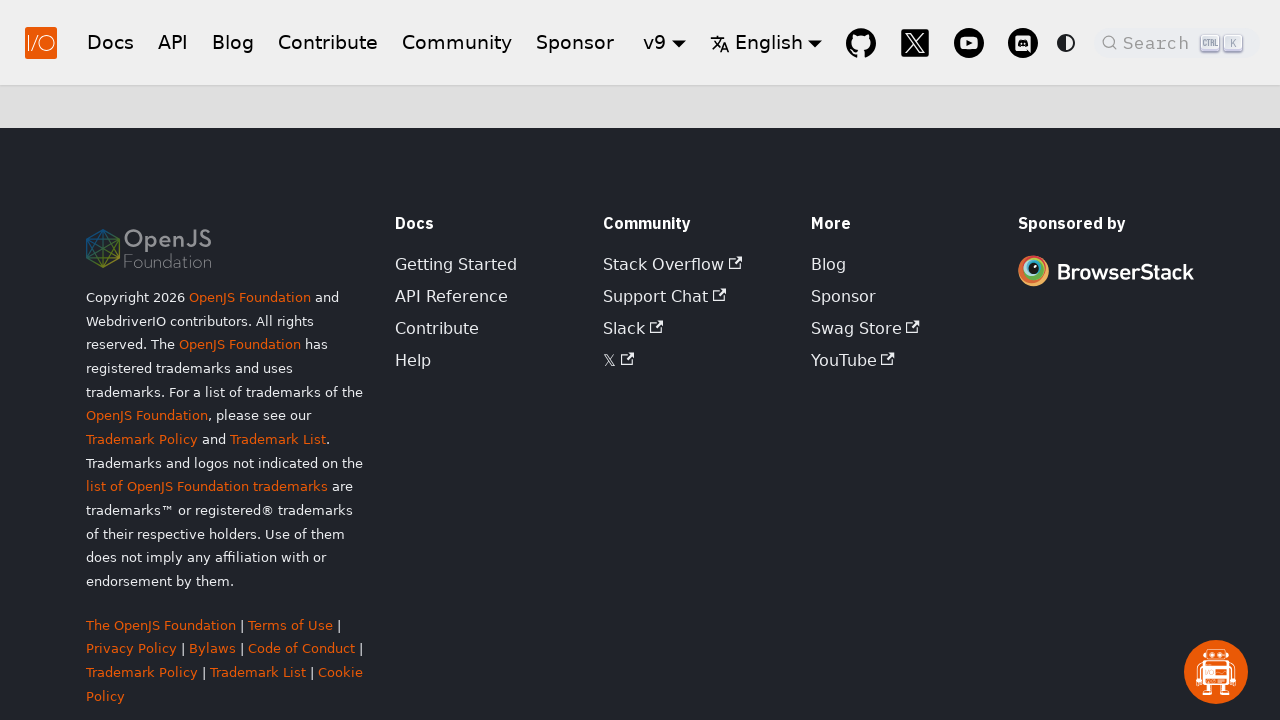

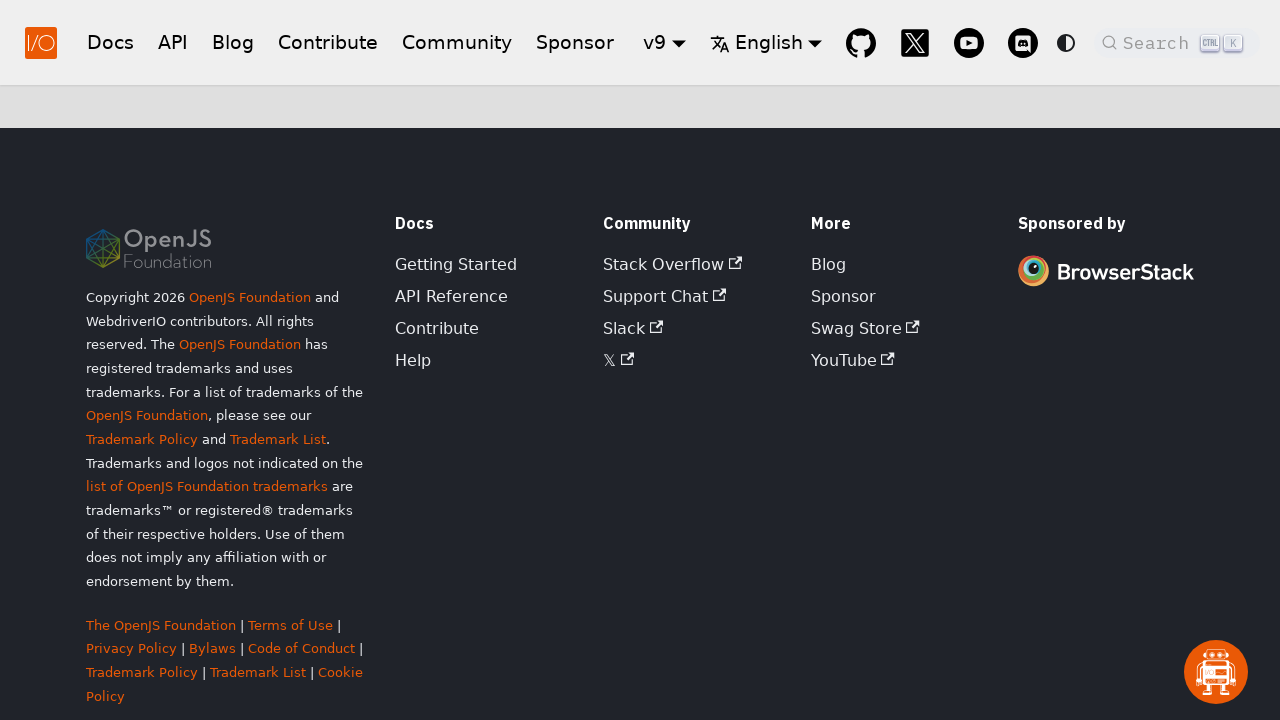